Tests the 1to50 game website by clicking the reset button and verifying that game box elements are present on the page

Starting URL: http://zzzscore.com/1to50/en/?ts=1586038059172

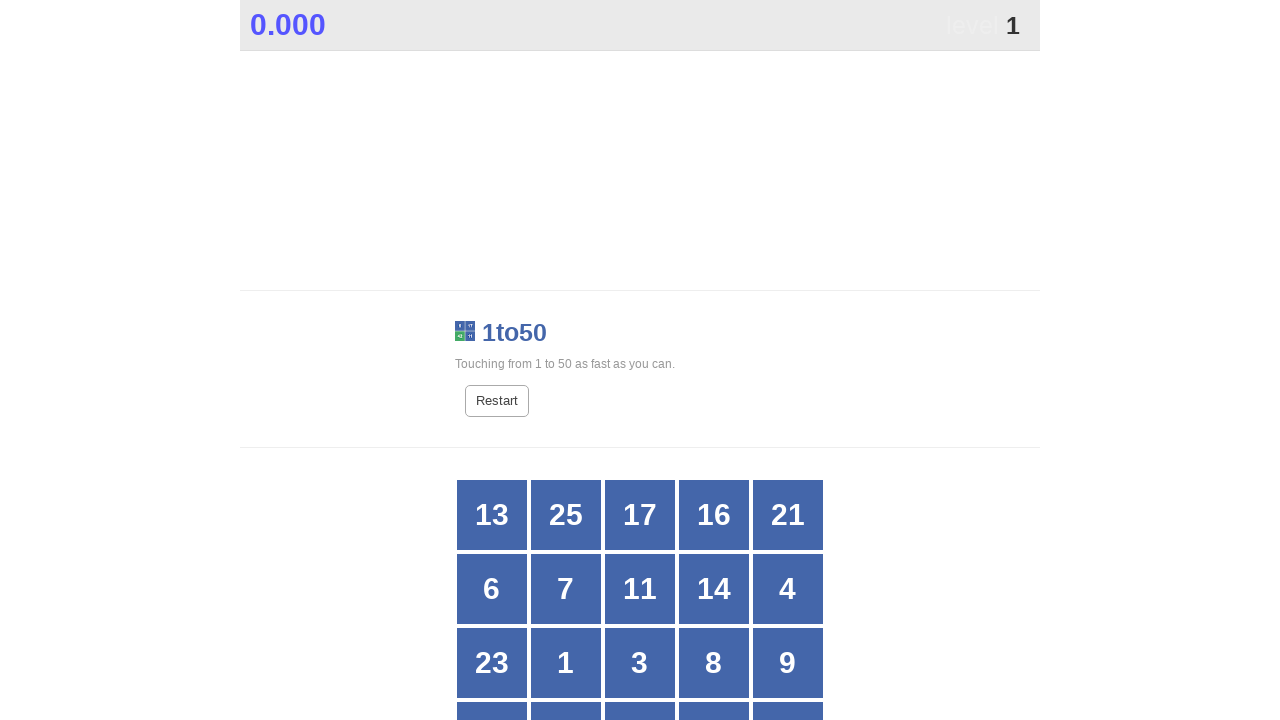

Clicked the reset button to start the game at (497, 401) on .resetBtn
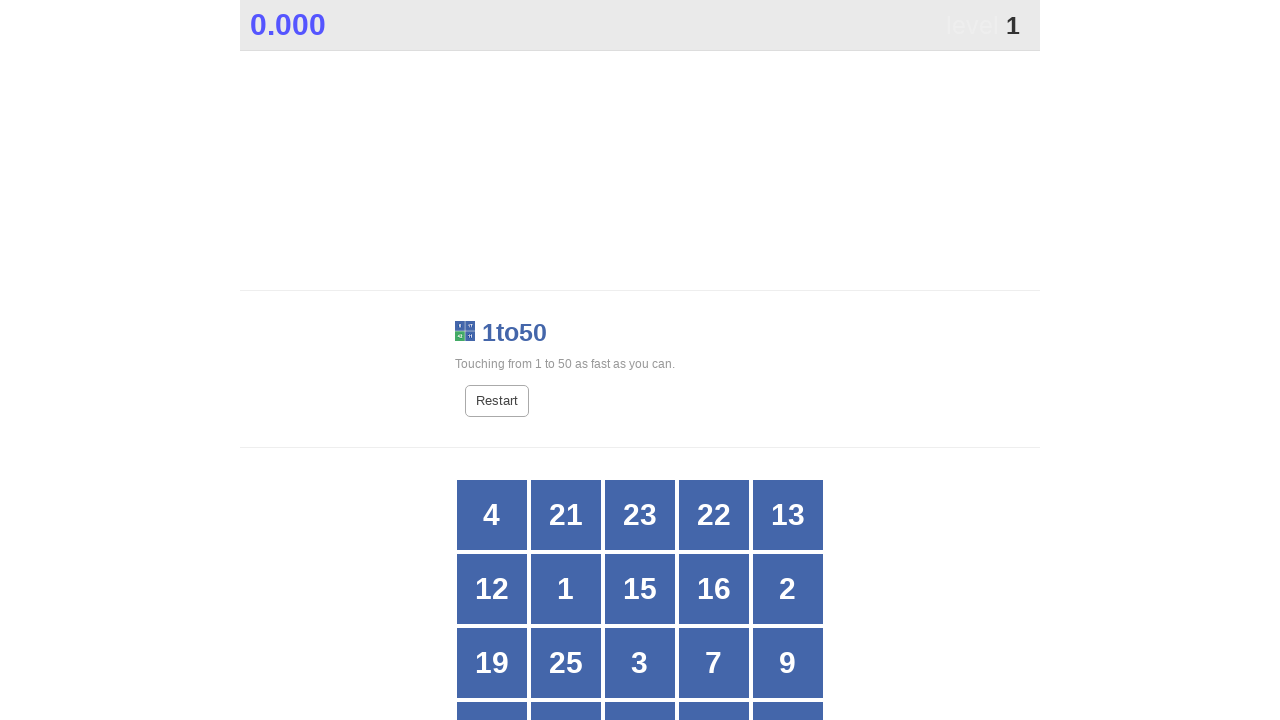

Game box elements loaded on the page
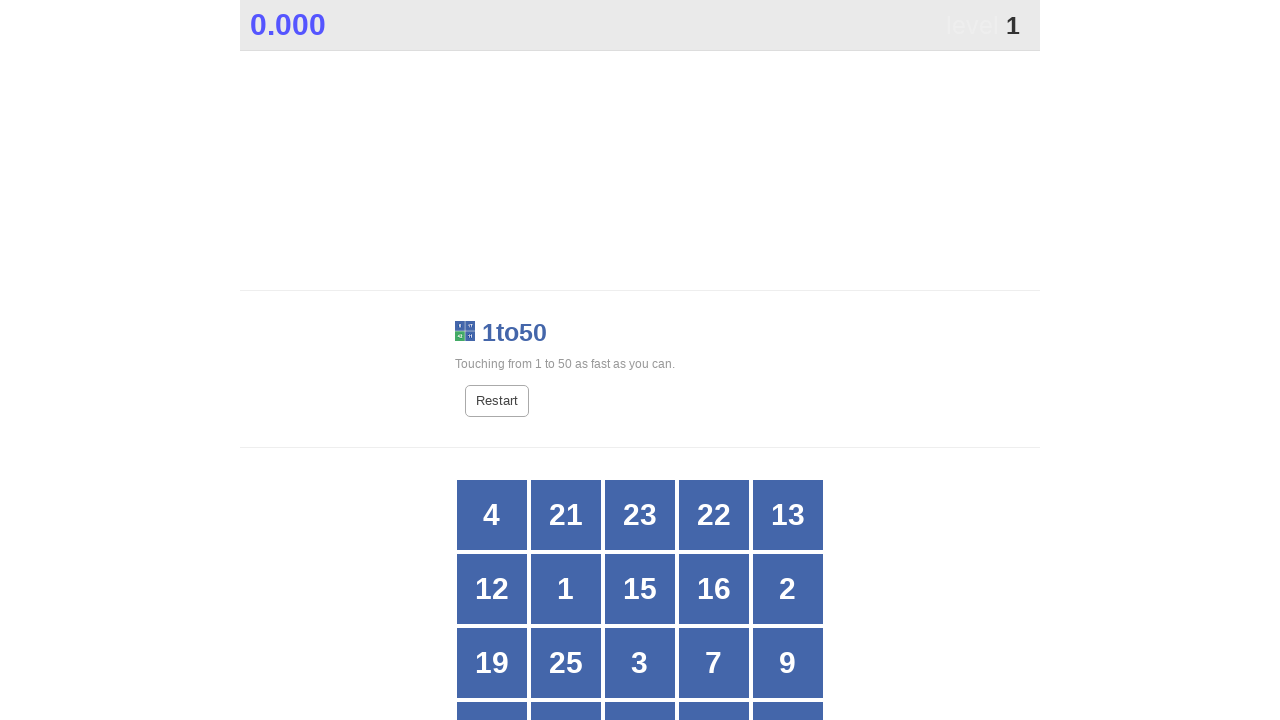

Facebook like proposal element loaded
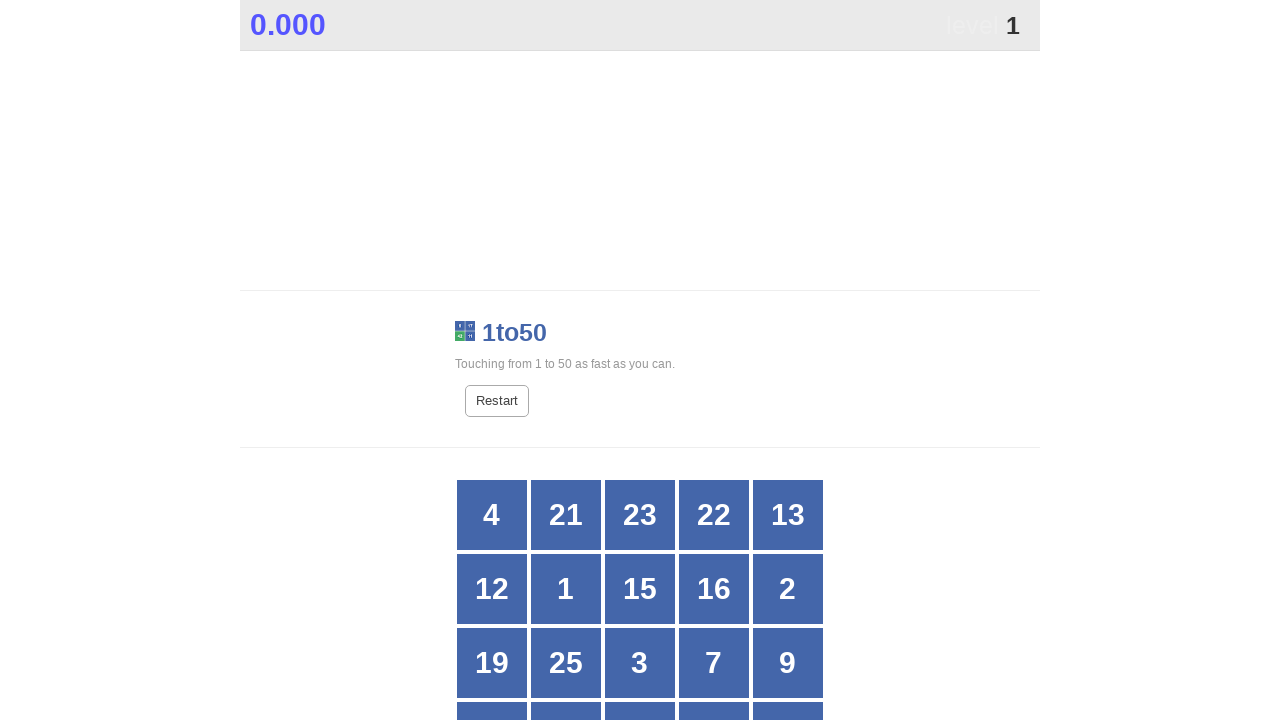

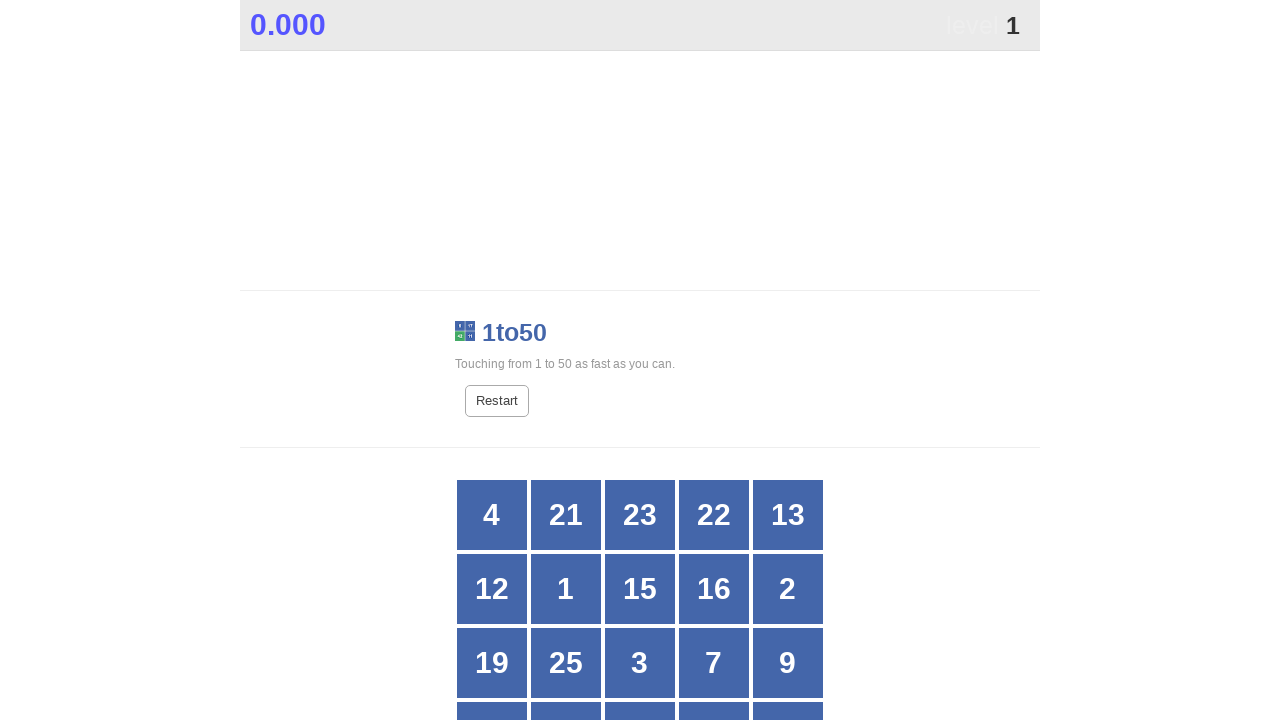